Navigates to the Playwright documentation home page and clicks the GET STARTED button, then verifies the URL contains "intro".

Starting URL: https://playwright.dev

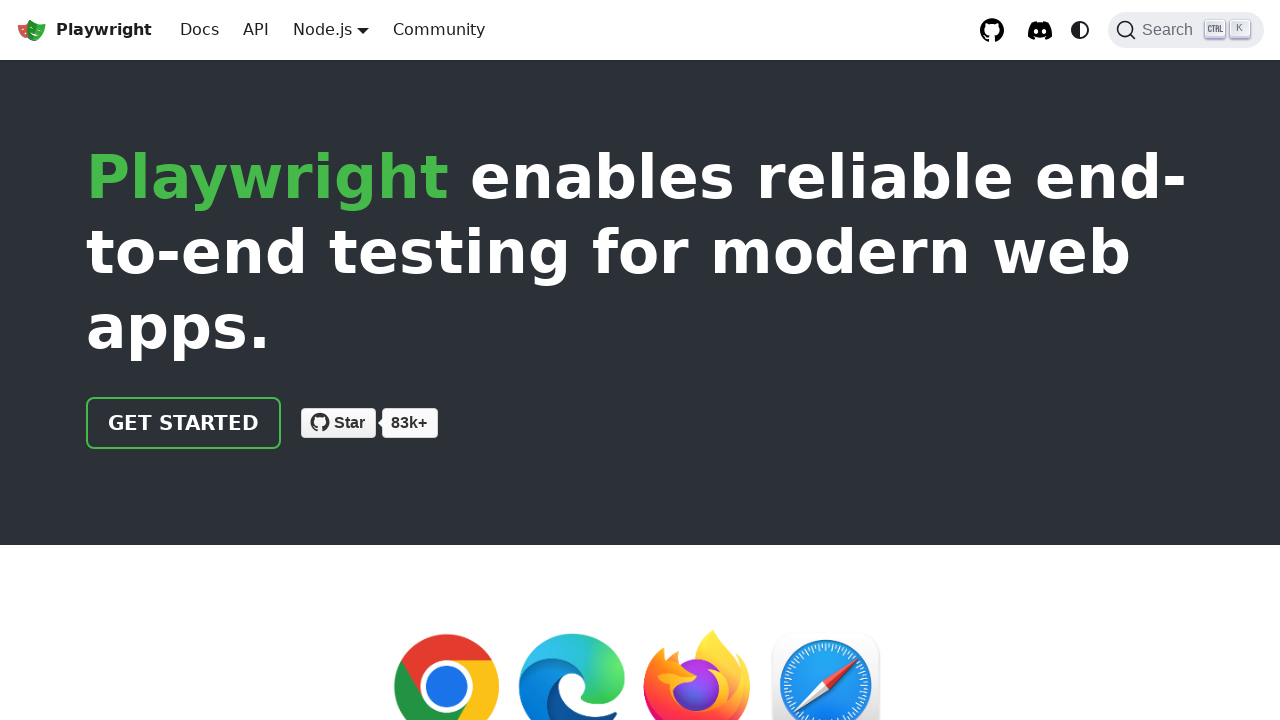

Clicked the GET STARTED button at (184, 423) on a:has-text('Get started')
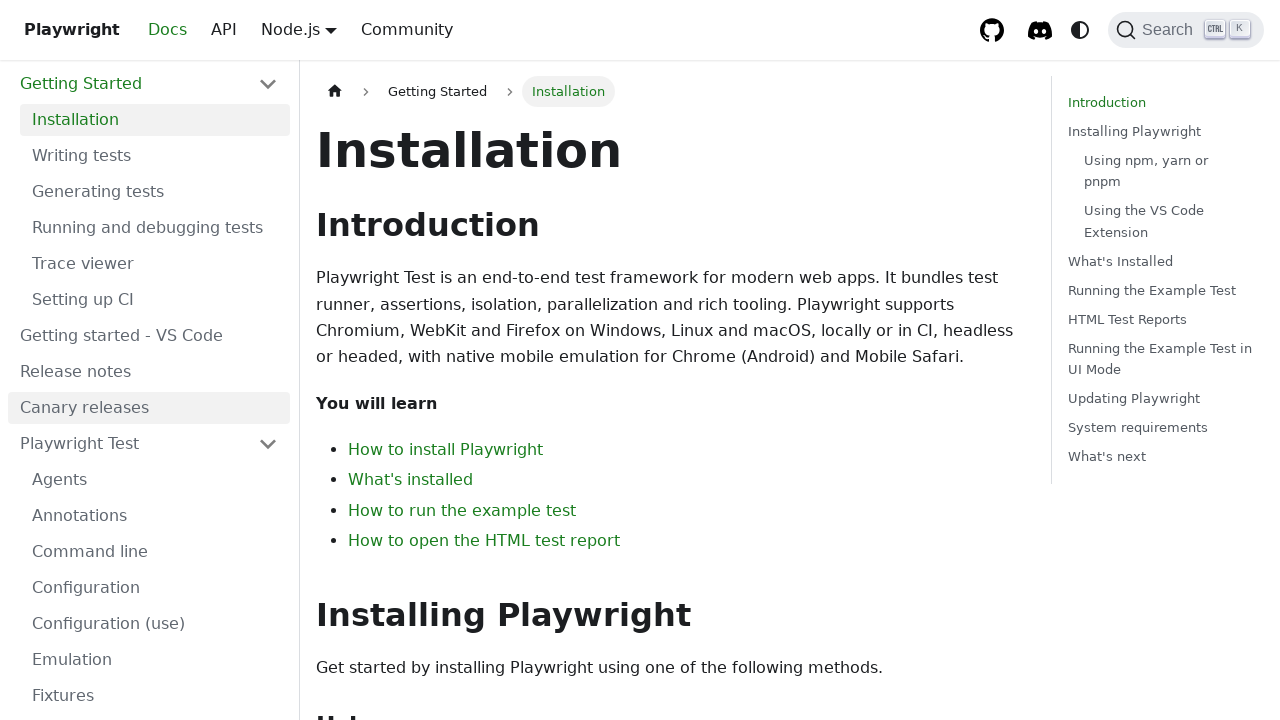

Navigated to intro page and URL verified to contain 'intro'
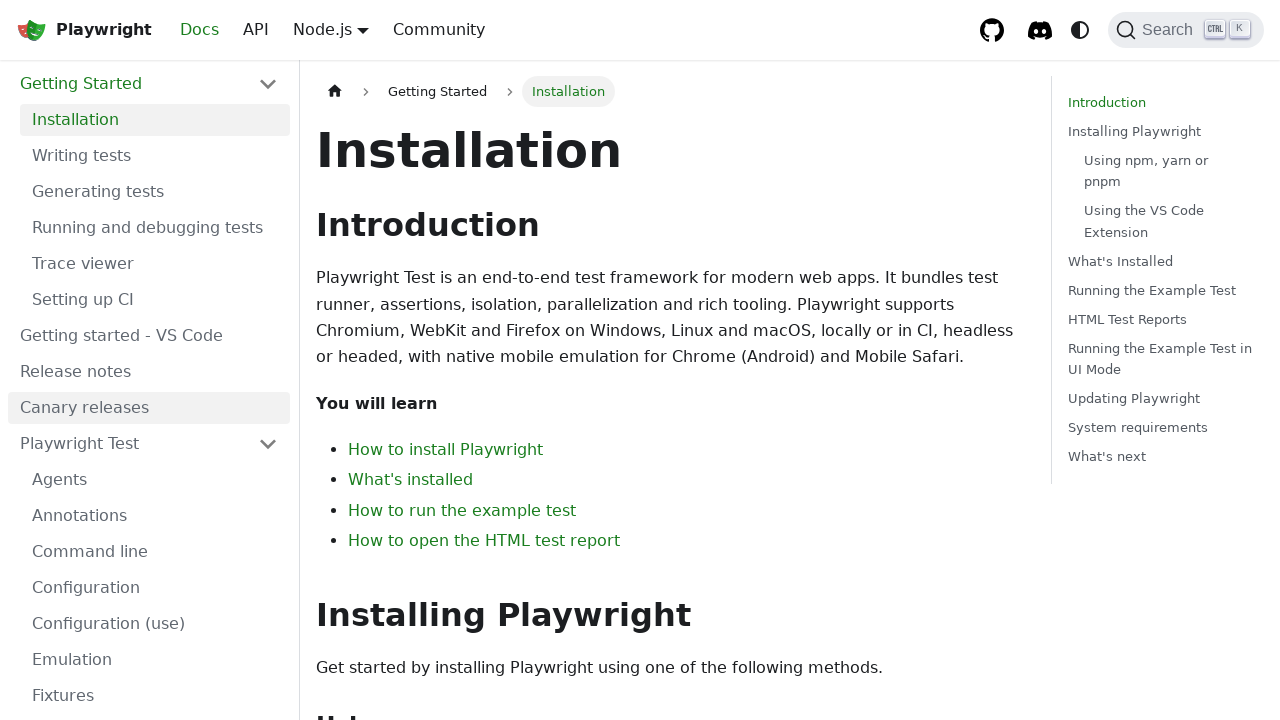

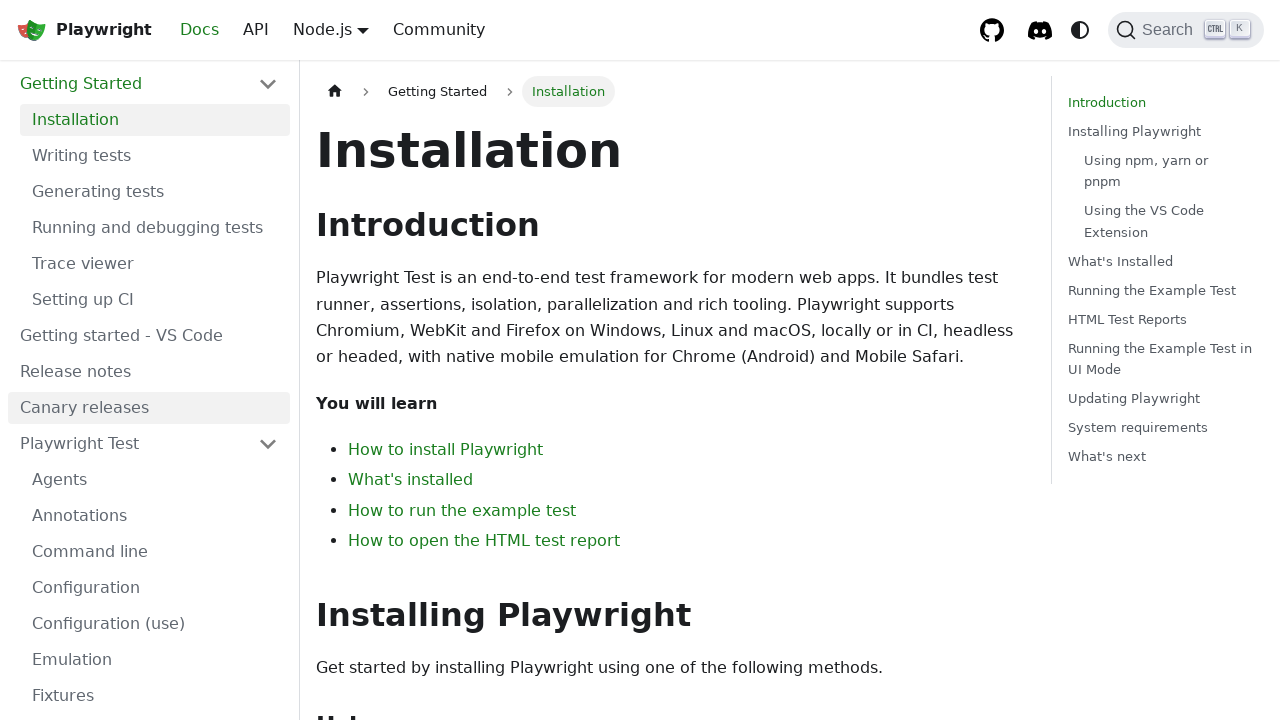